Navigates to GitHub homepage and verifies the page loads by checking the page title

Starting URL: https://github.com

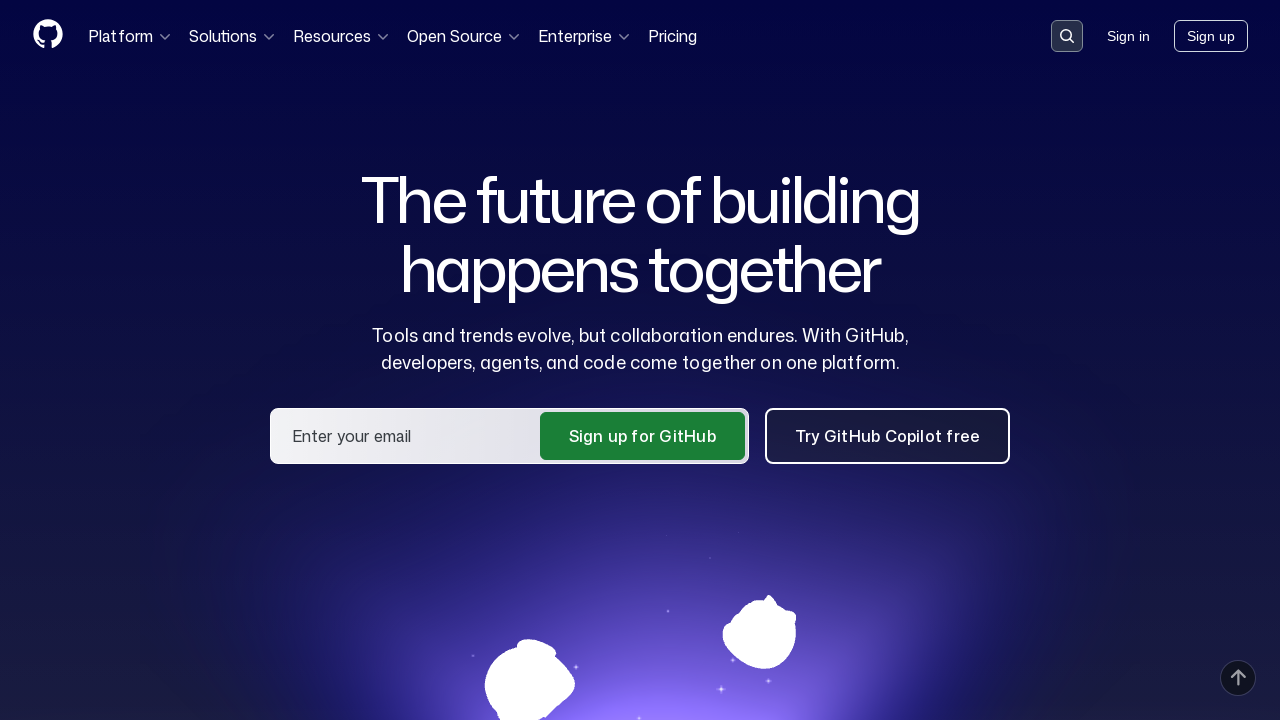

Navigated to GitHub homepage
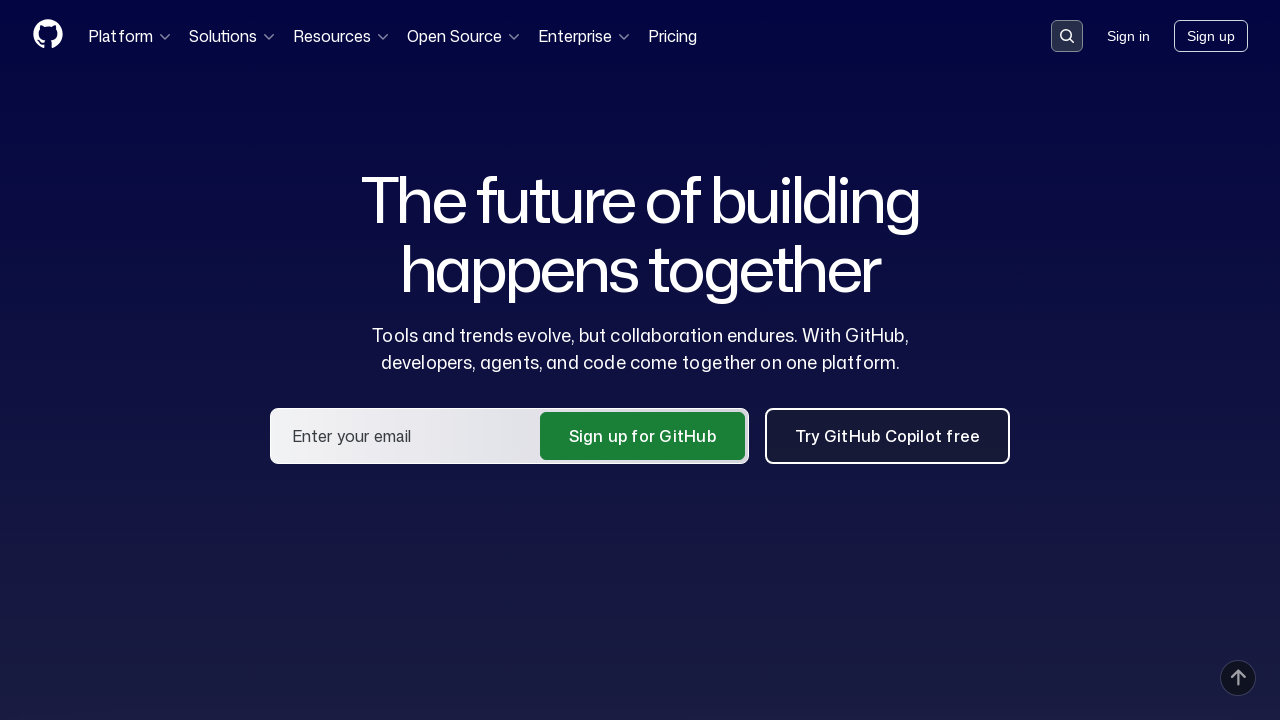

Page DOM content loaded
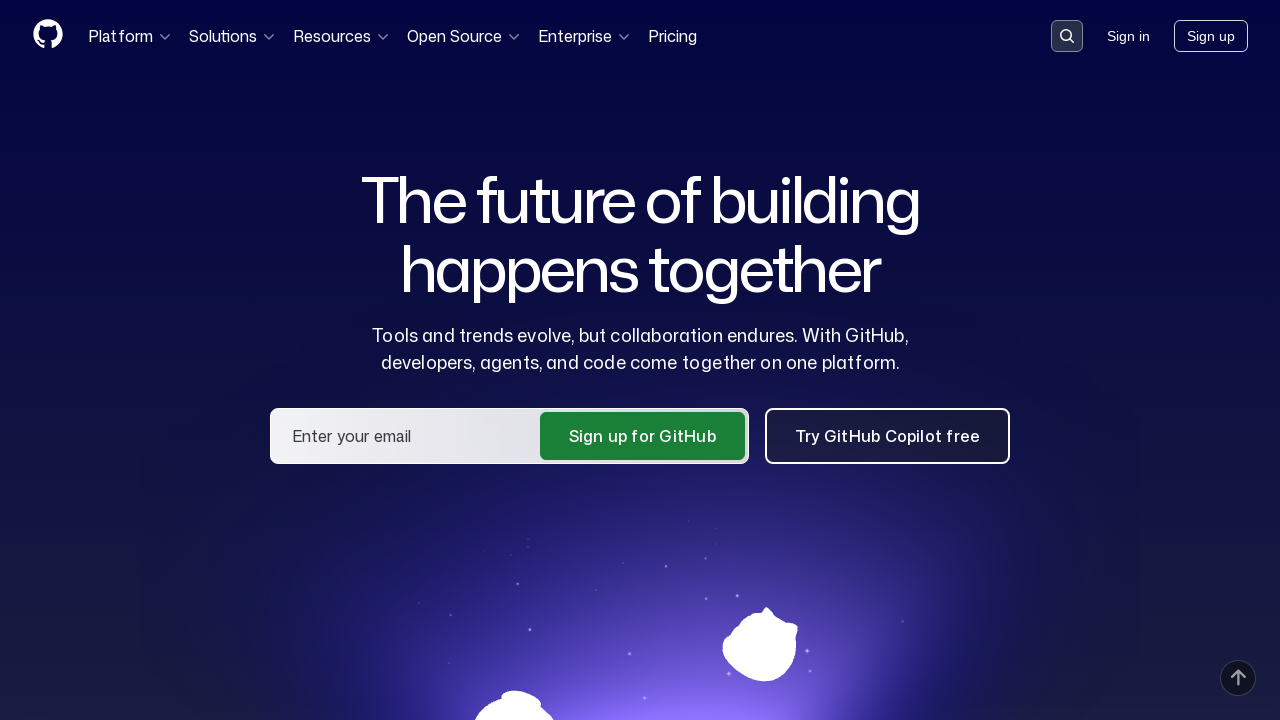

Retrieved page title
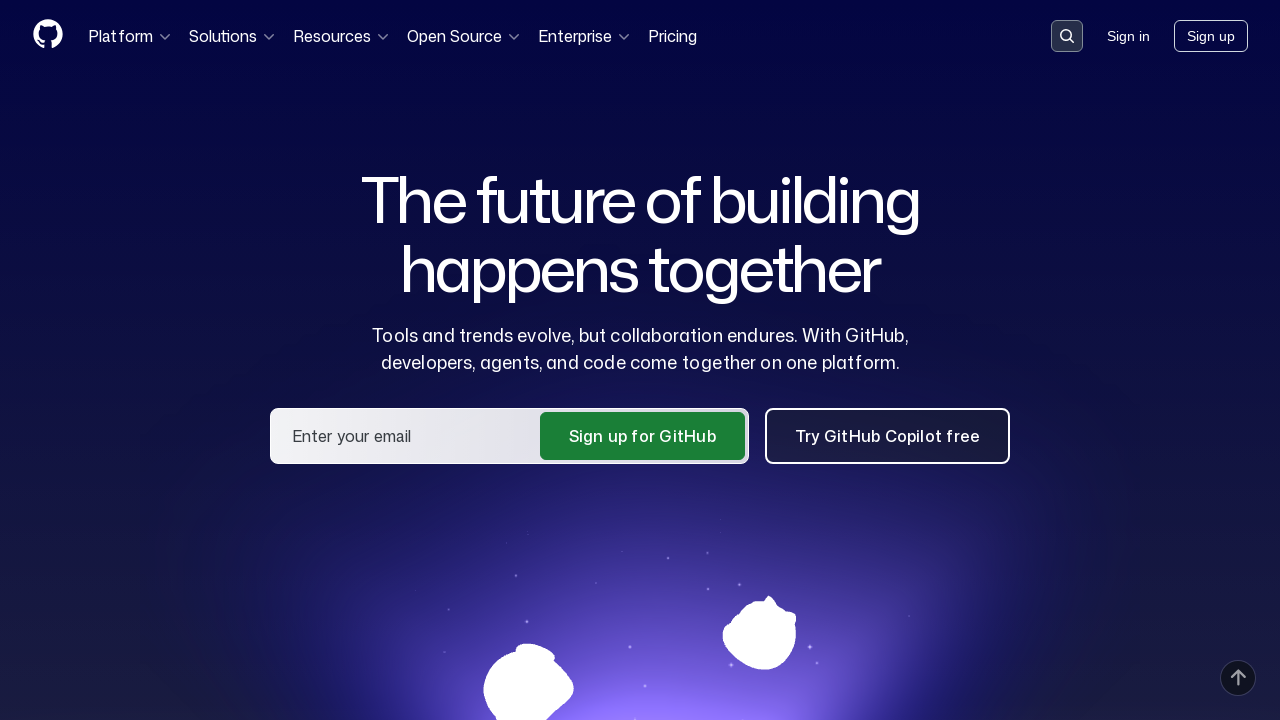

Verified page title contains 'GitHub'
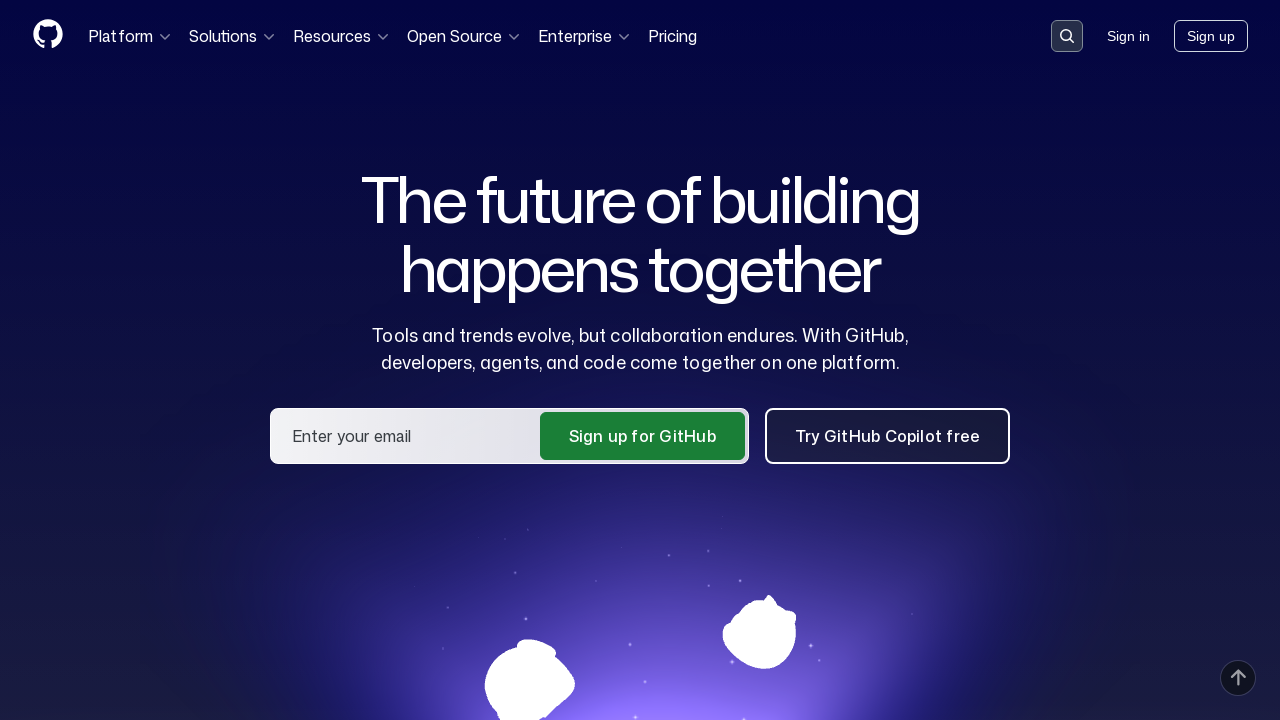

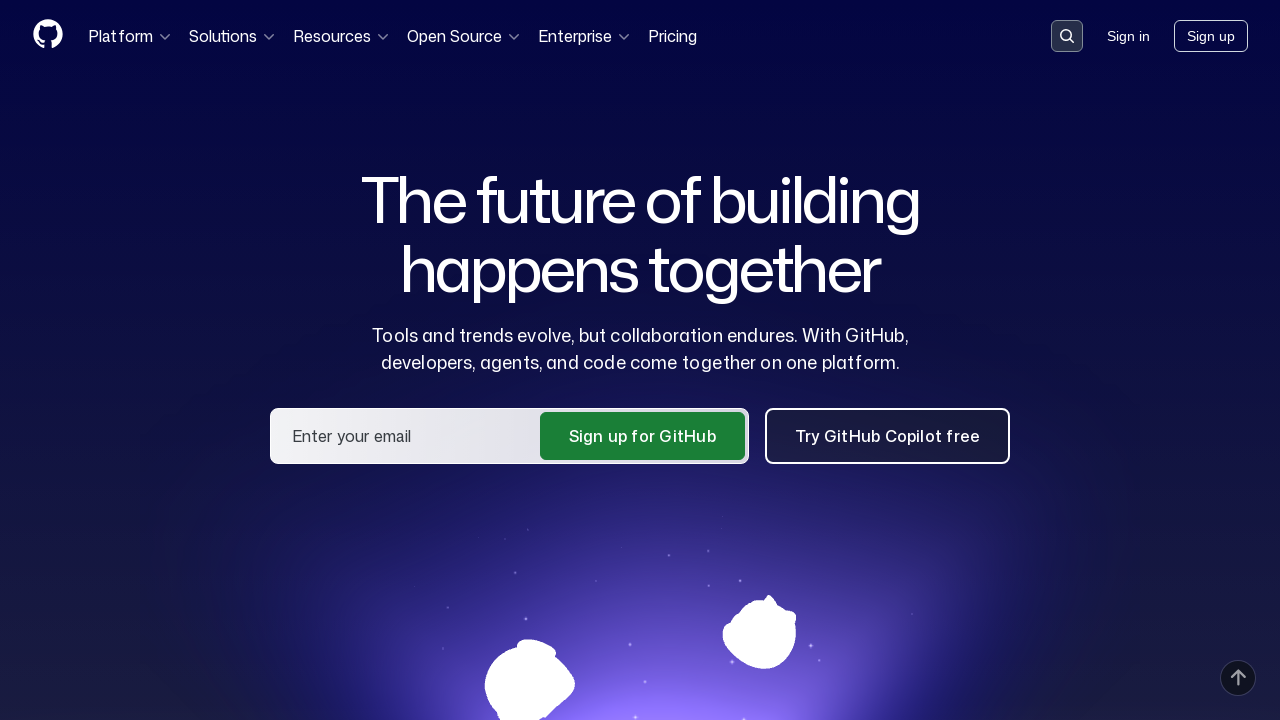